Navigates to Wisequarter homepage and verifies that the page title contains "Wise"

Starting URL: https://www.wisequarter.com

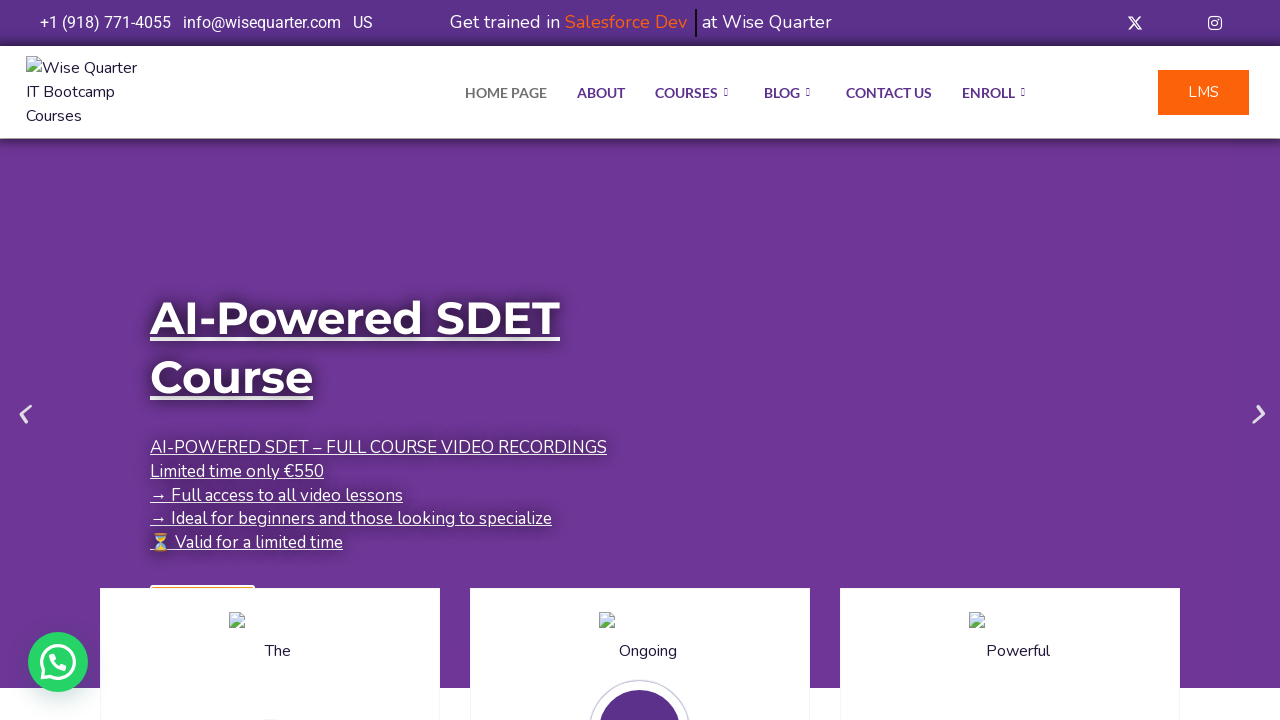

Navigated to Wisequarter homepage
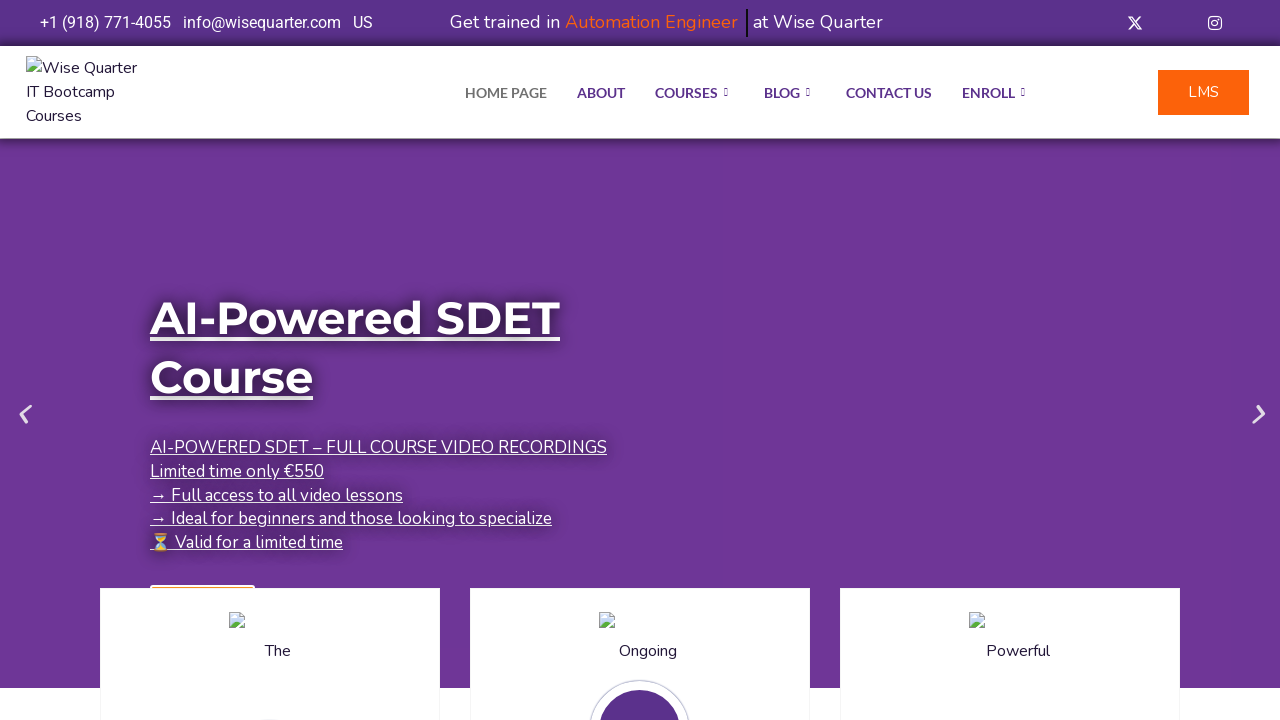

Retrieved page title
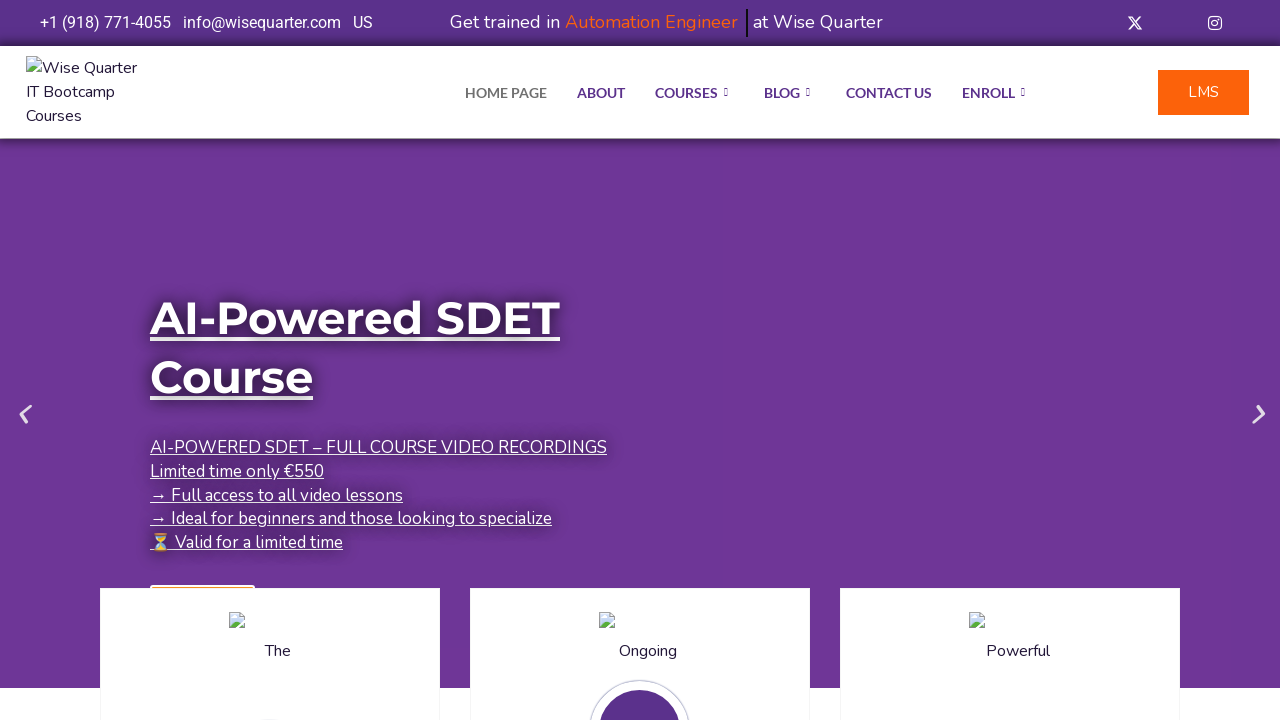

Verified that page title contains 'Wise'
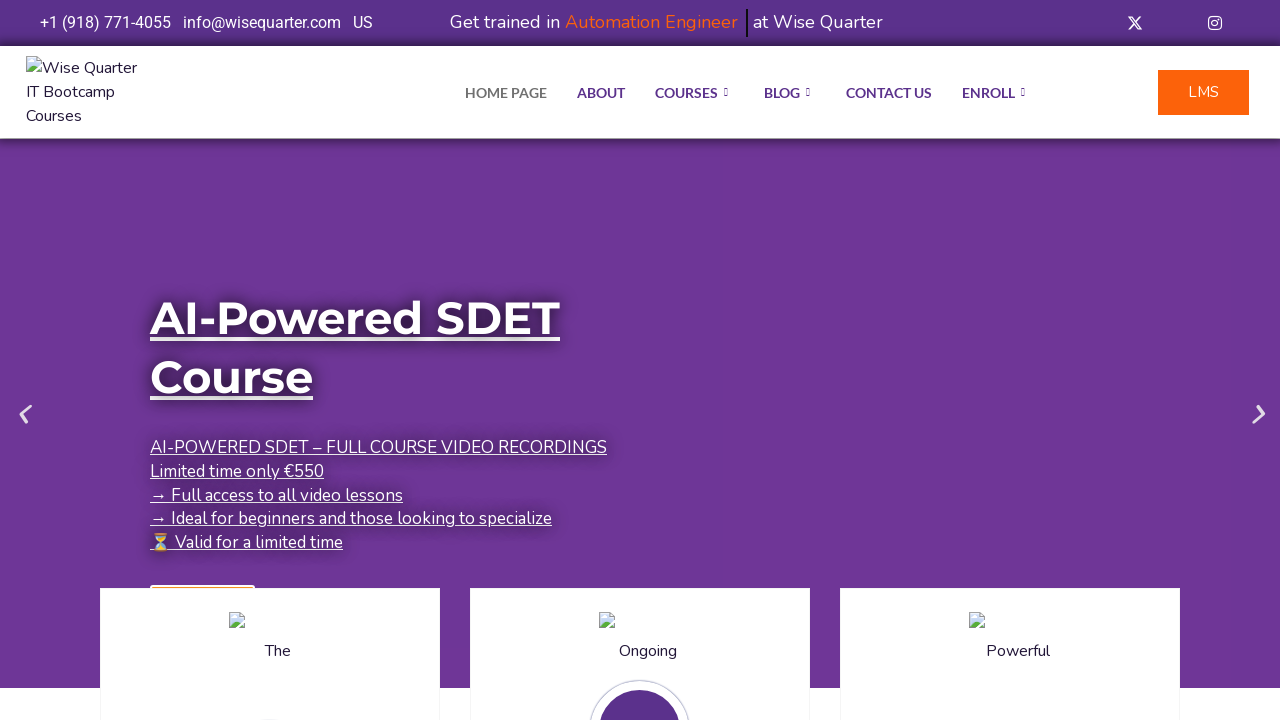

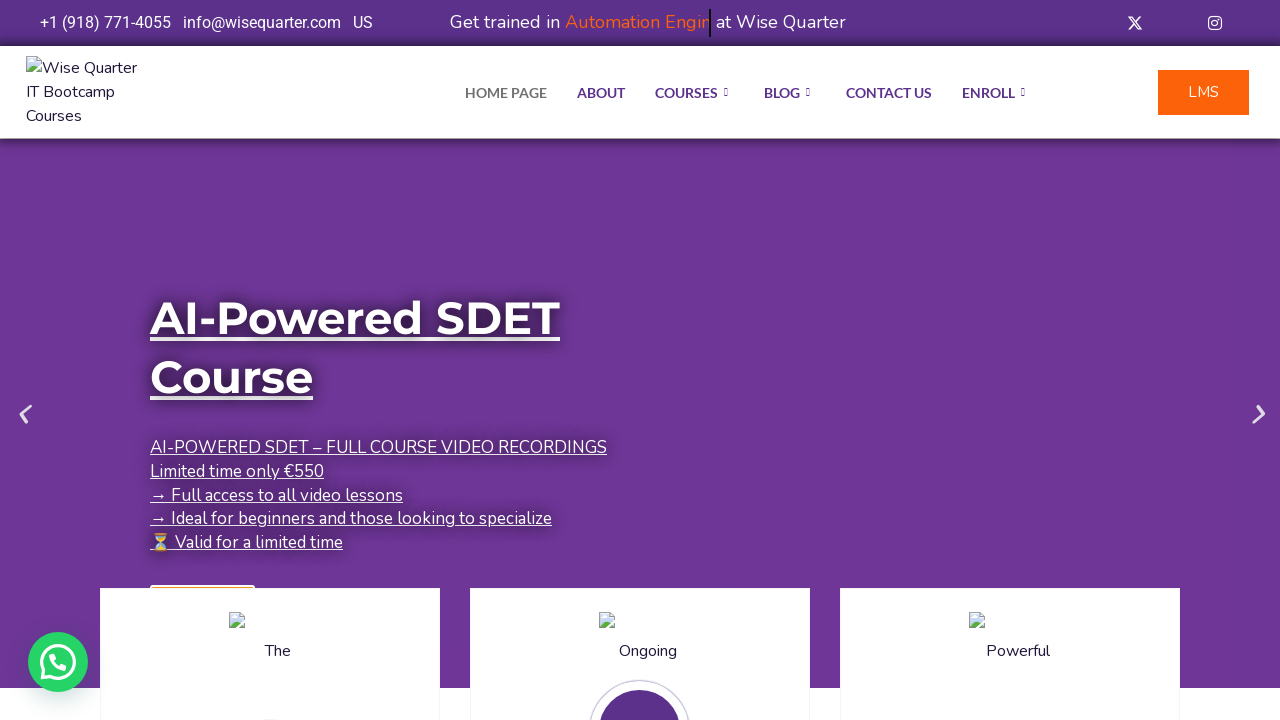